Tests that the OrangeHRM login page loads correctly by verifying the page title contains "OrangeHRM"

Starting URL: https://opensource-demo.orangehrmlive.com/web/index.php/auth/login

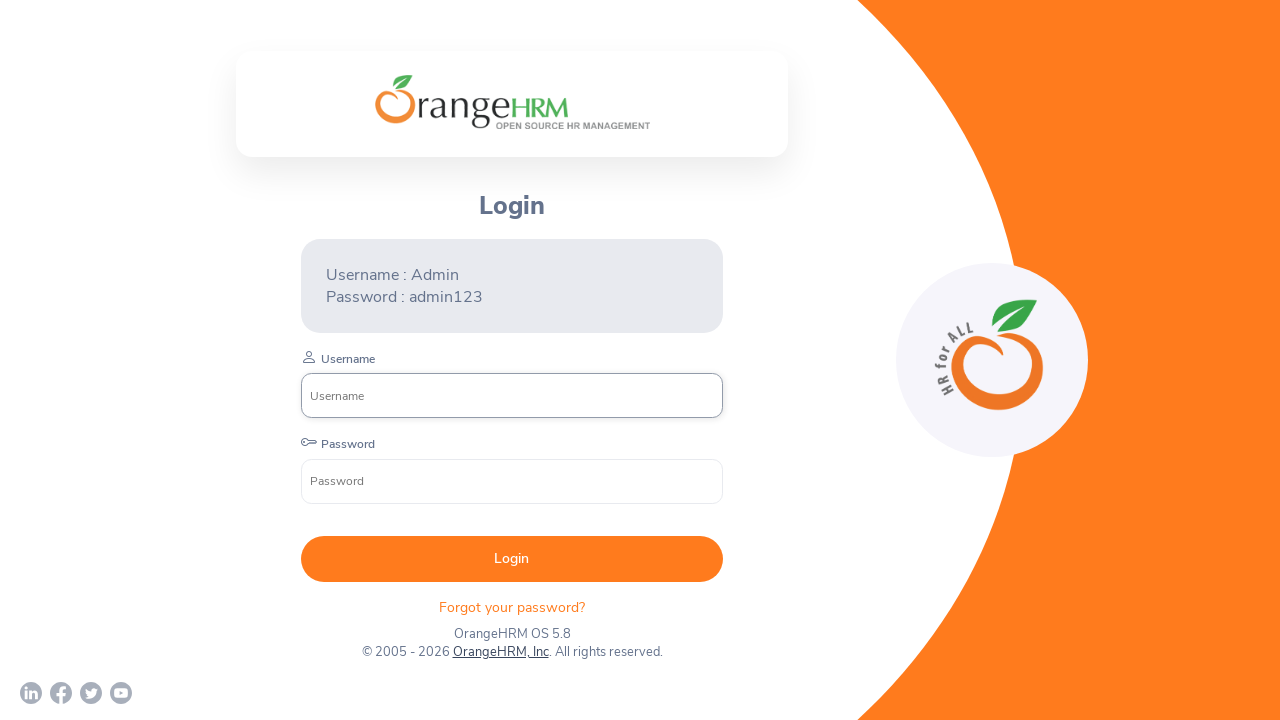

Navigated to OrangeHRM login page
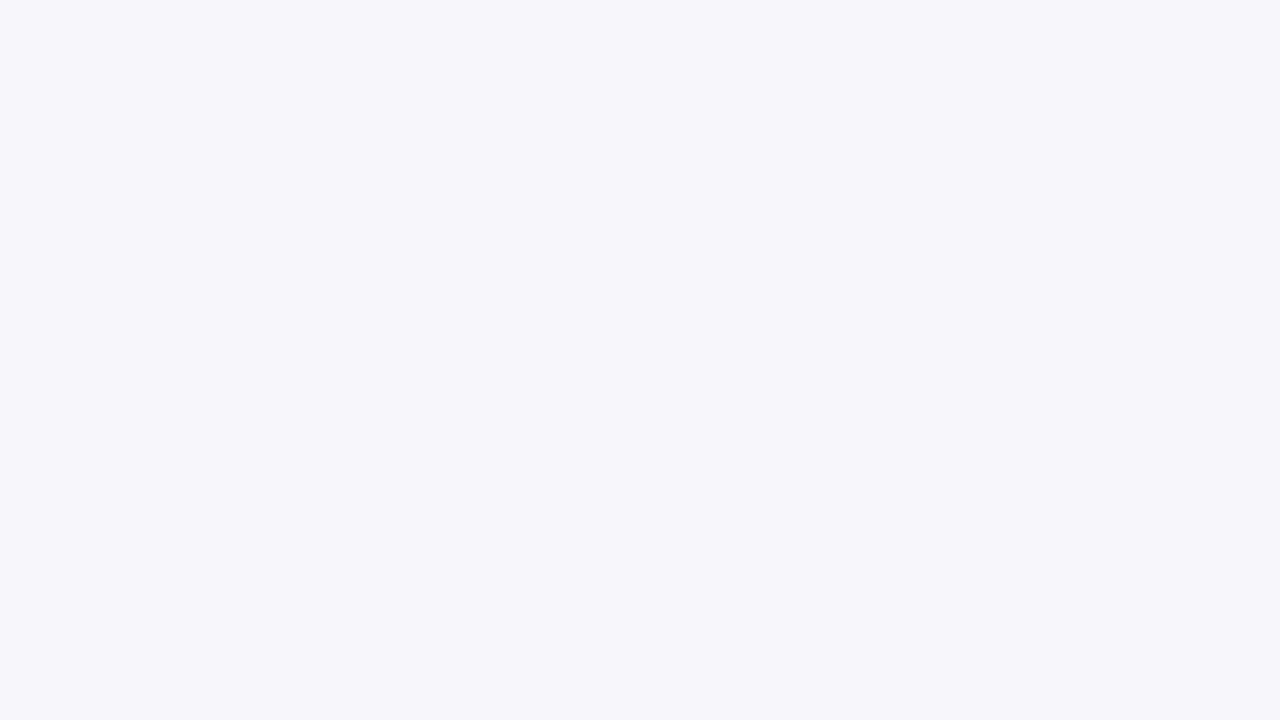

Verified page title contains 'OrangeHRM'
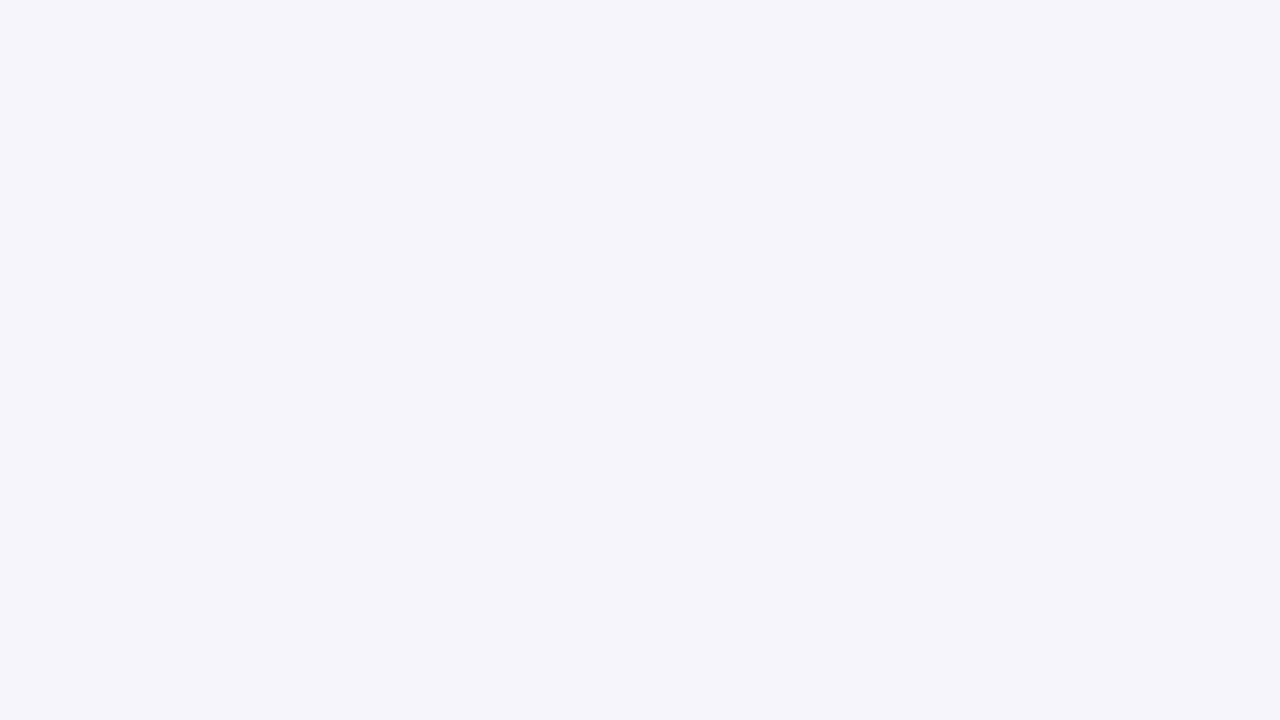

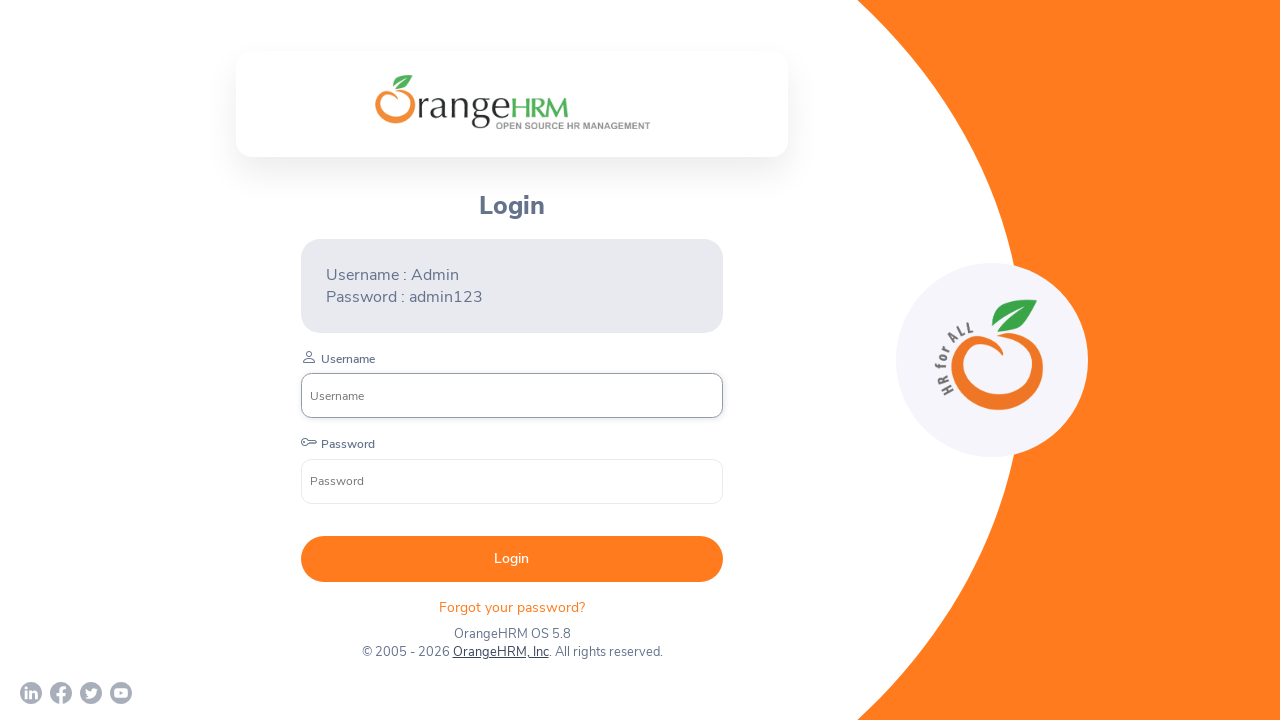